Tests dropdown selection functionality by selecting different US states using various methods (visible text, value, index) and verifies the final selection is California

Starting URL: https://practice.cydeo.com/dropdown

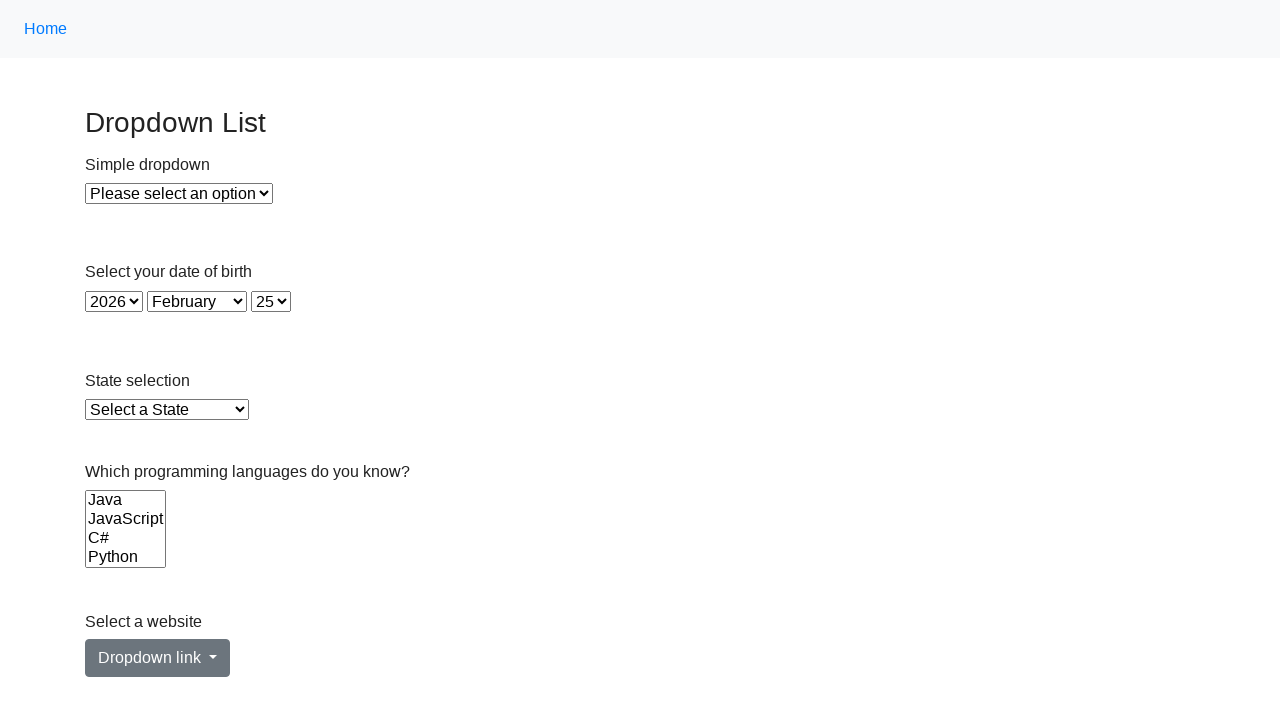

Located the state dropdown element
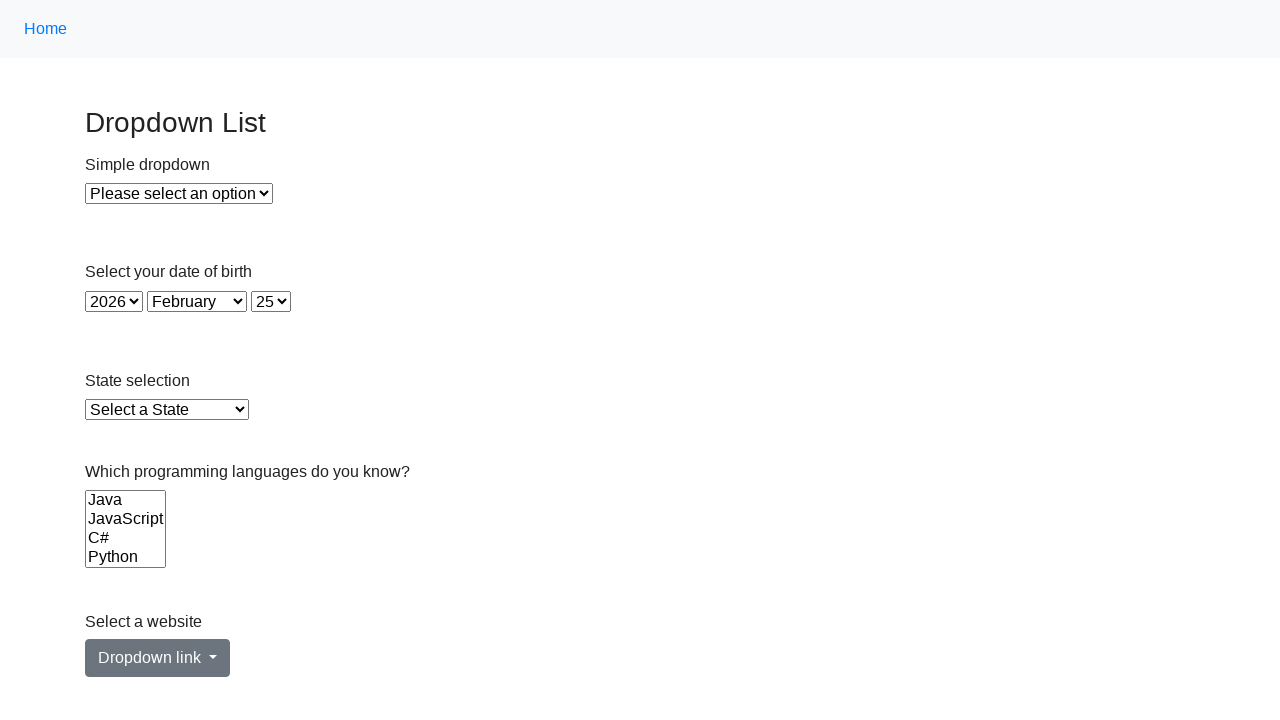

Selected Illinois from dropdown by visible text on select#state
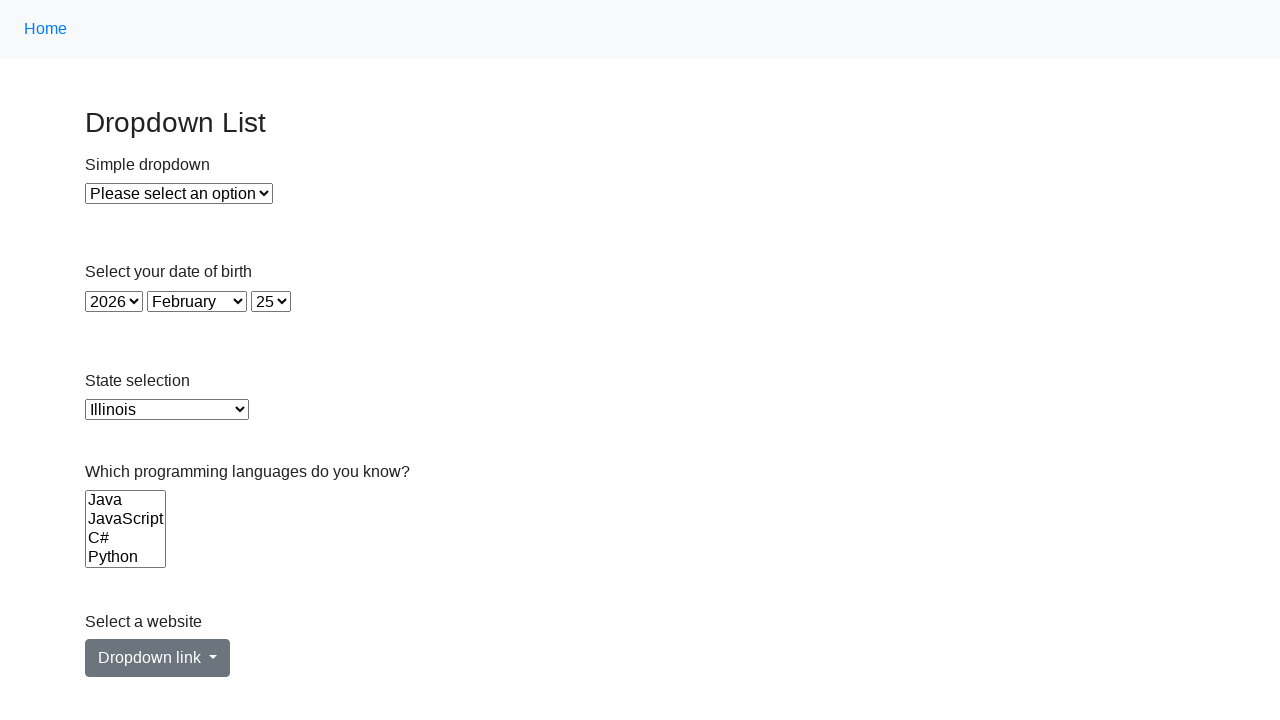

Selected Virginia from dropdown by value on select#state
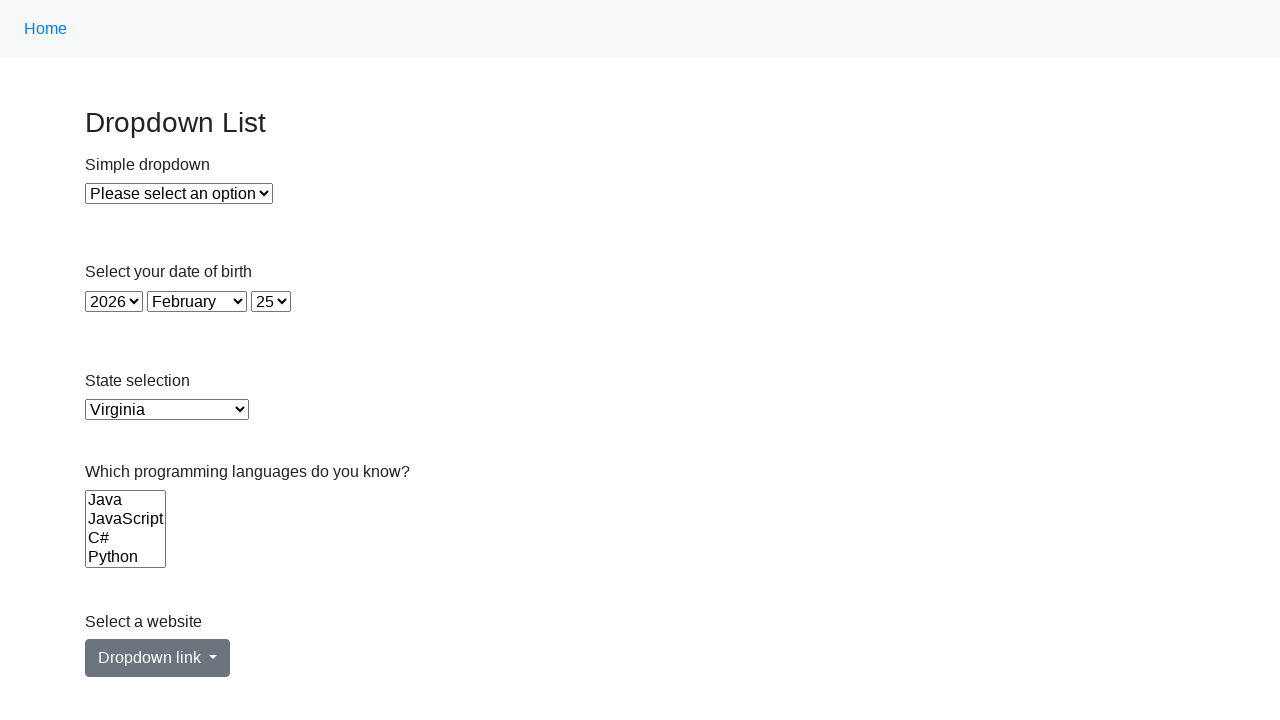

Selected California from dropdown by index 5 on select#state
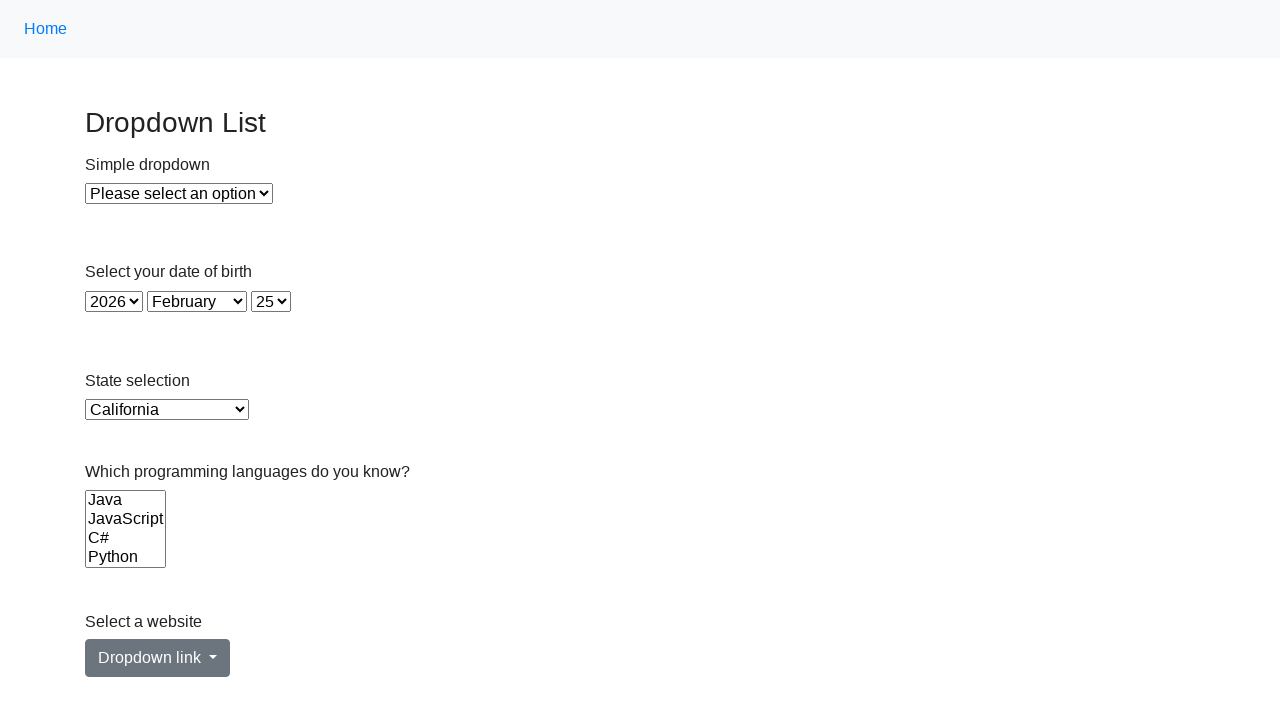

Retrieved text content of currently selected option
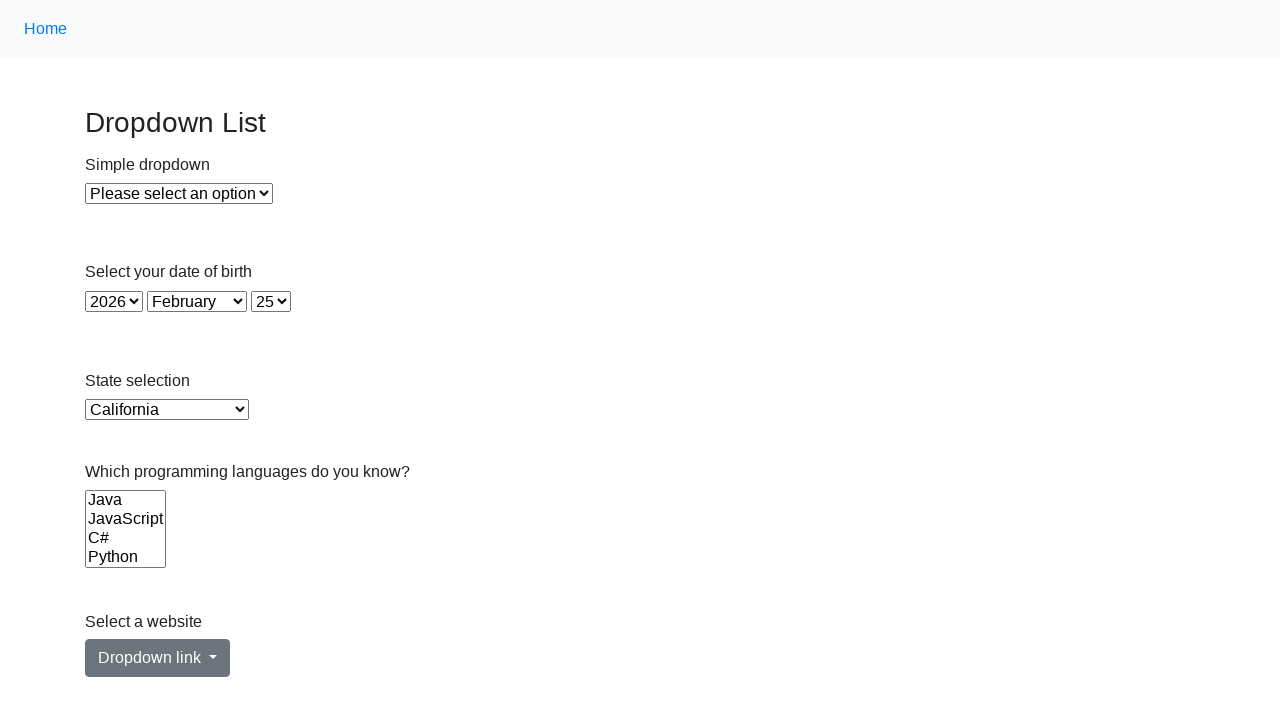

Verified that California is the final selected option
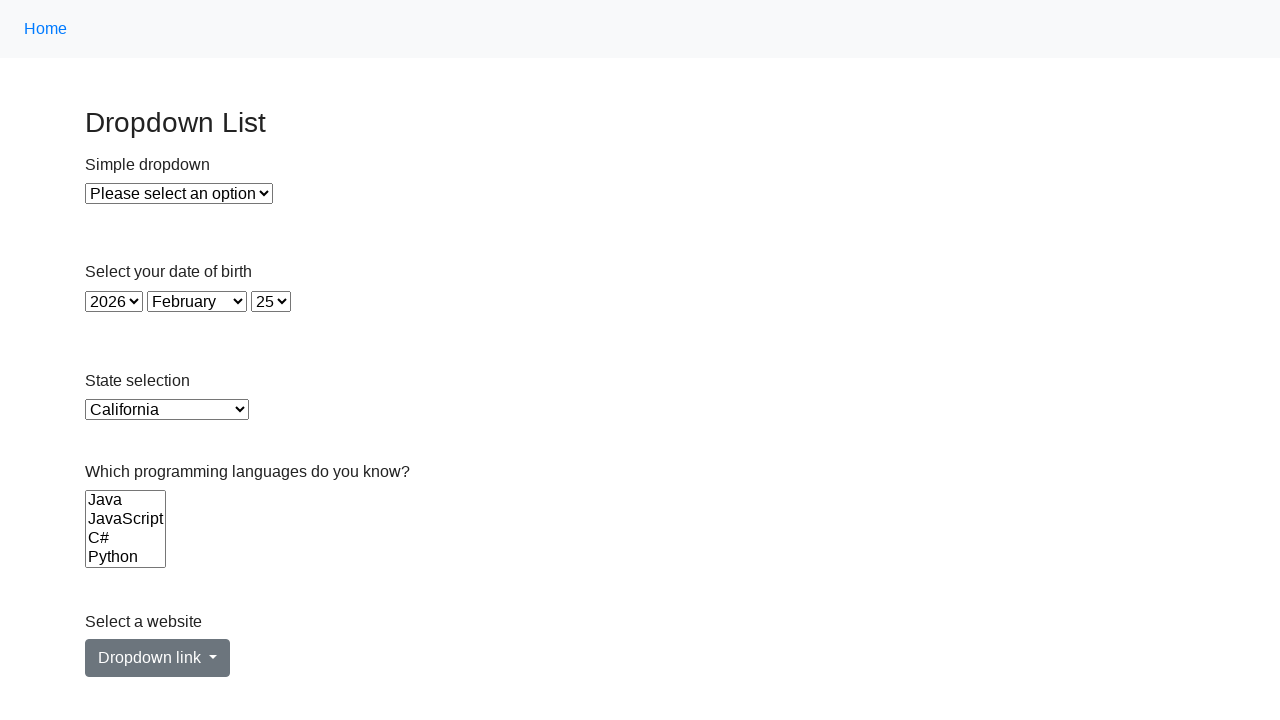

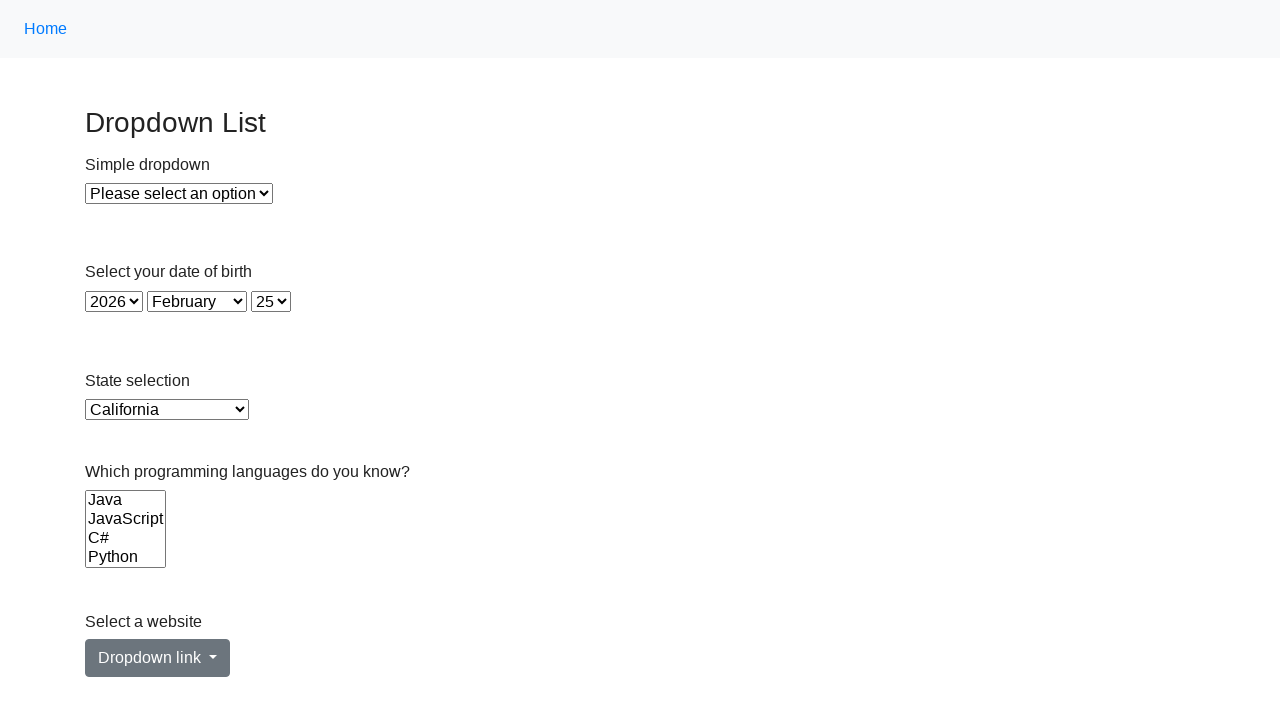